Tests dynamic CSS property changes by waiting for a button's color to change to red, then clicking it and verifying it remains enabled.

Starting URL: https://demoqa.com/dynamic-properties

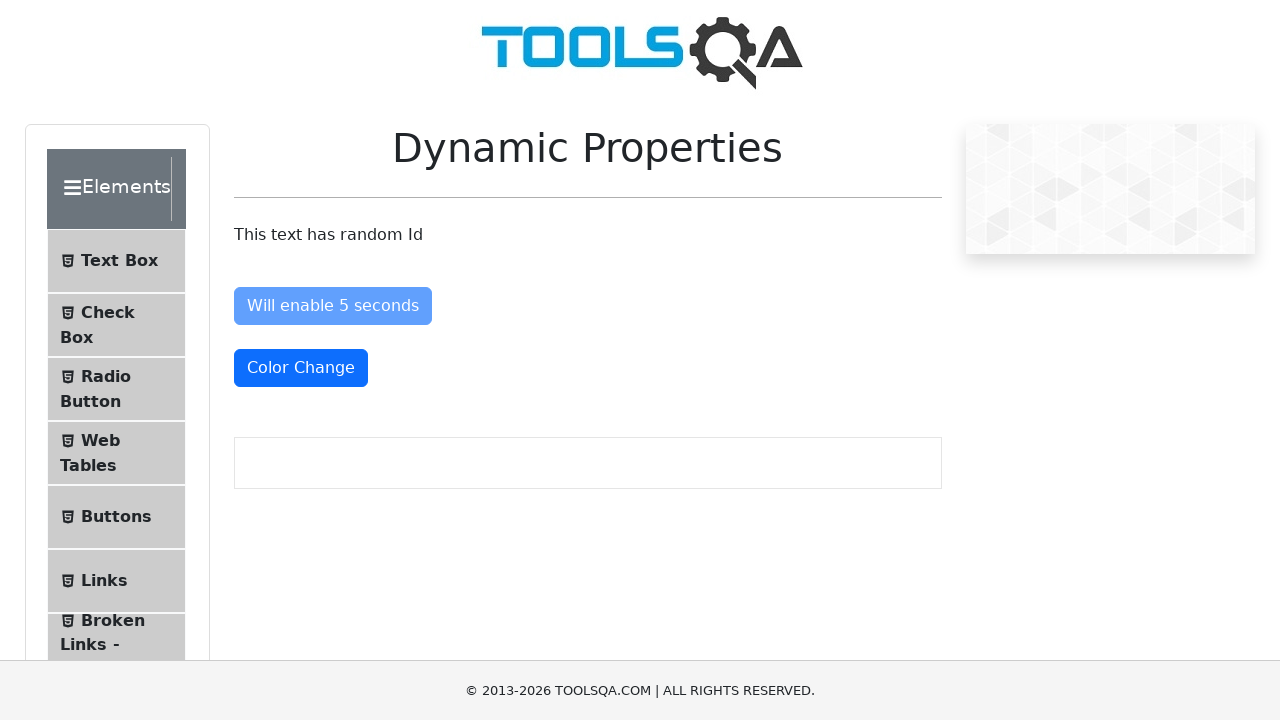

Located the color change button with ID 'colorChange'
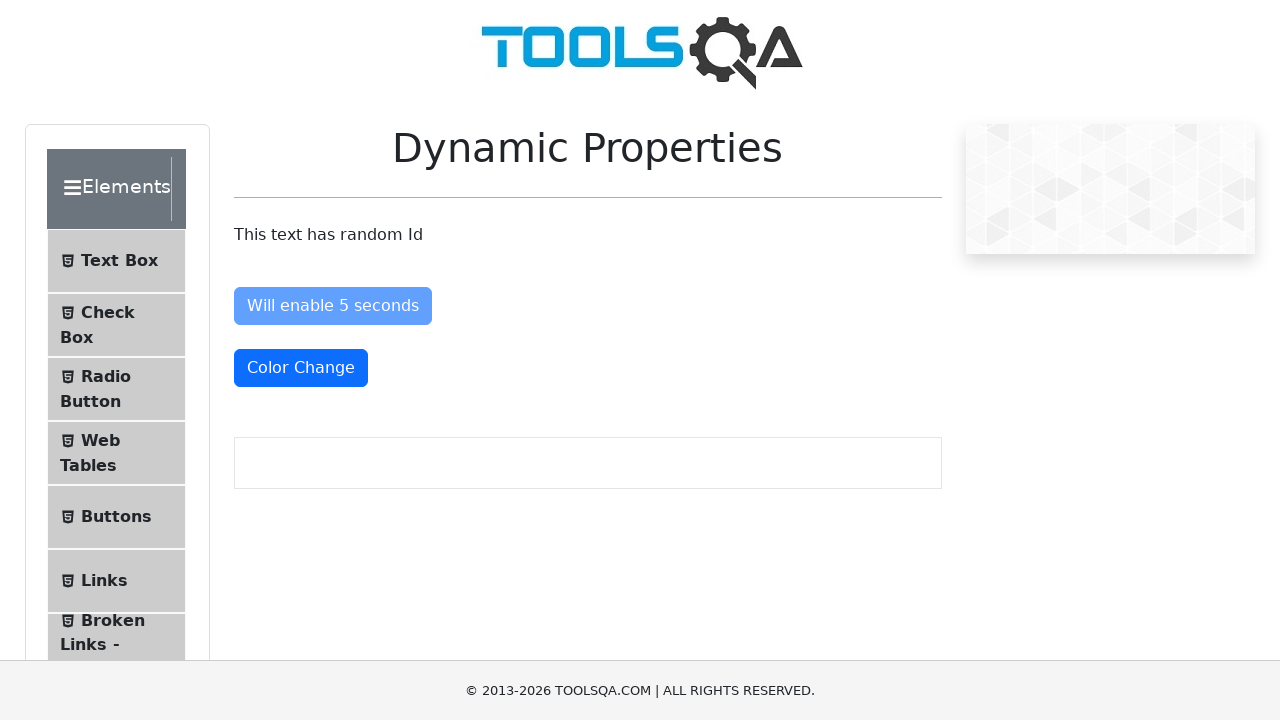

Verified button color changed to red (rgb(220, 53, 69))
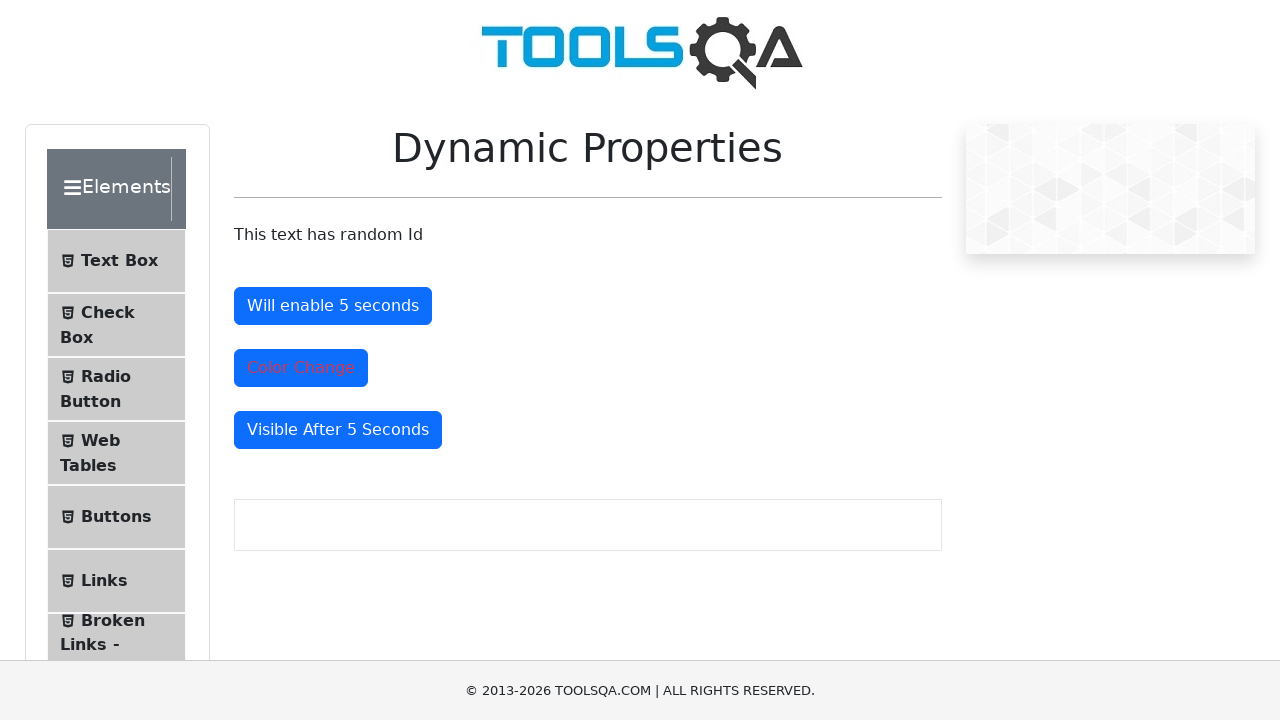

Clicked the color change button at (301, 368) on #colorChange
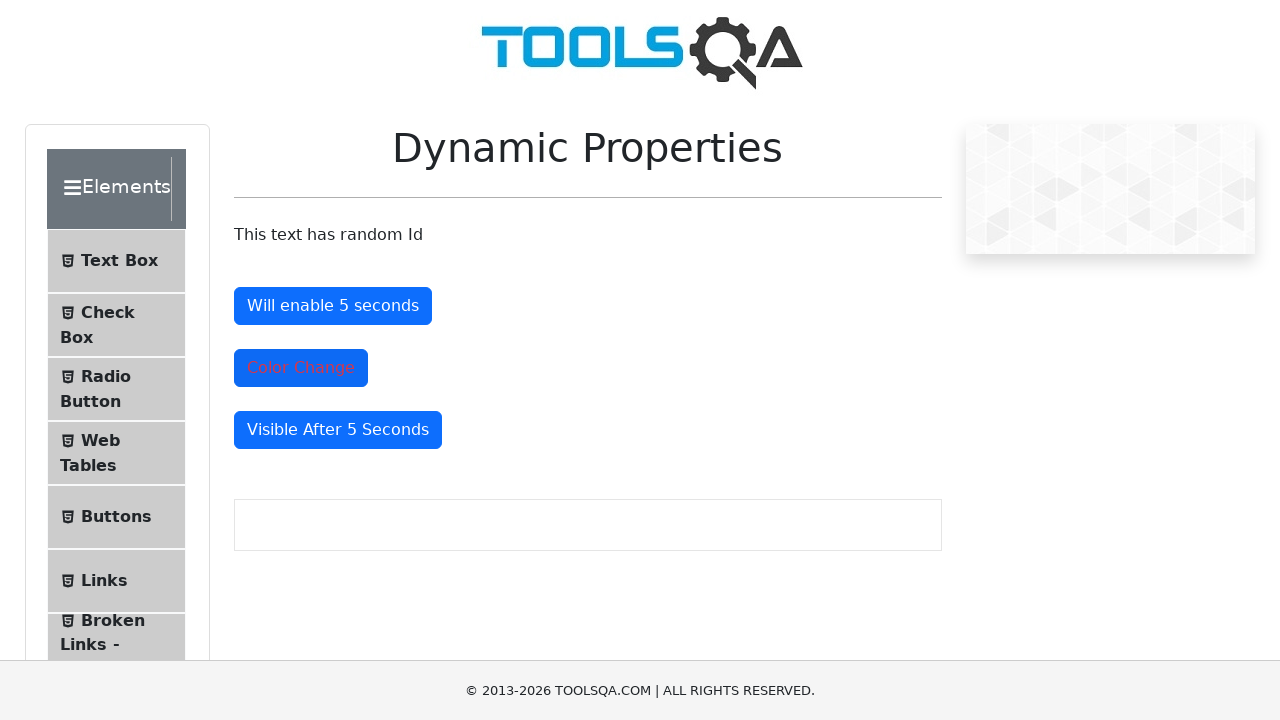

Verified button remains enabled after click
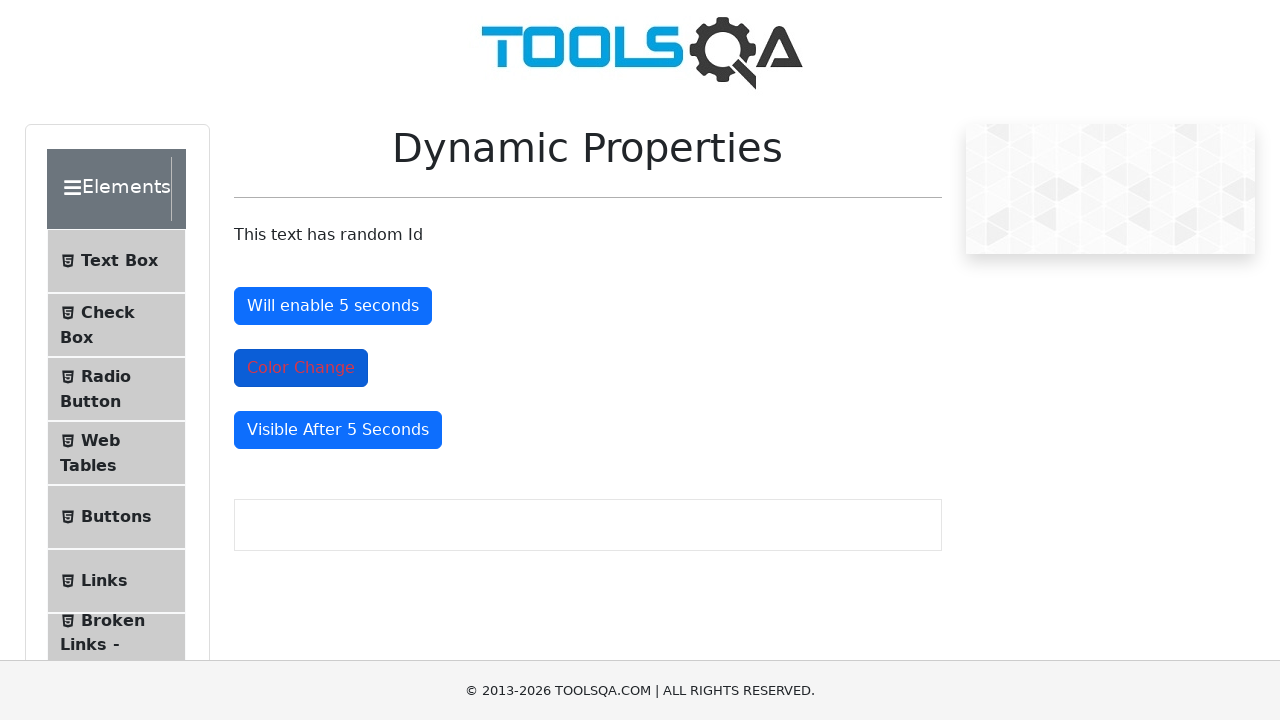

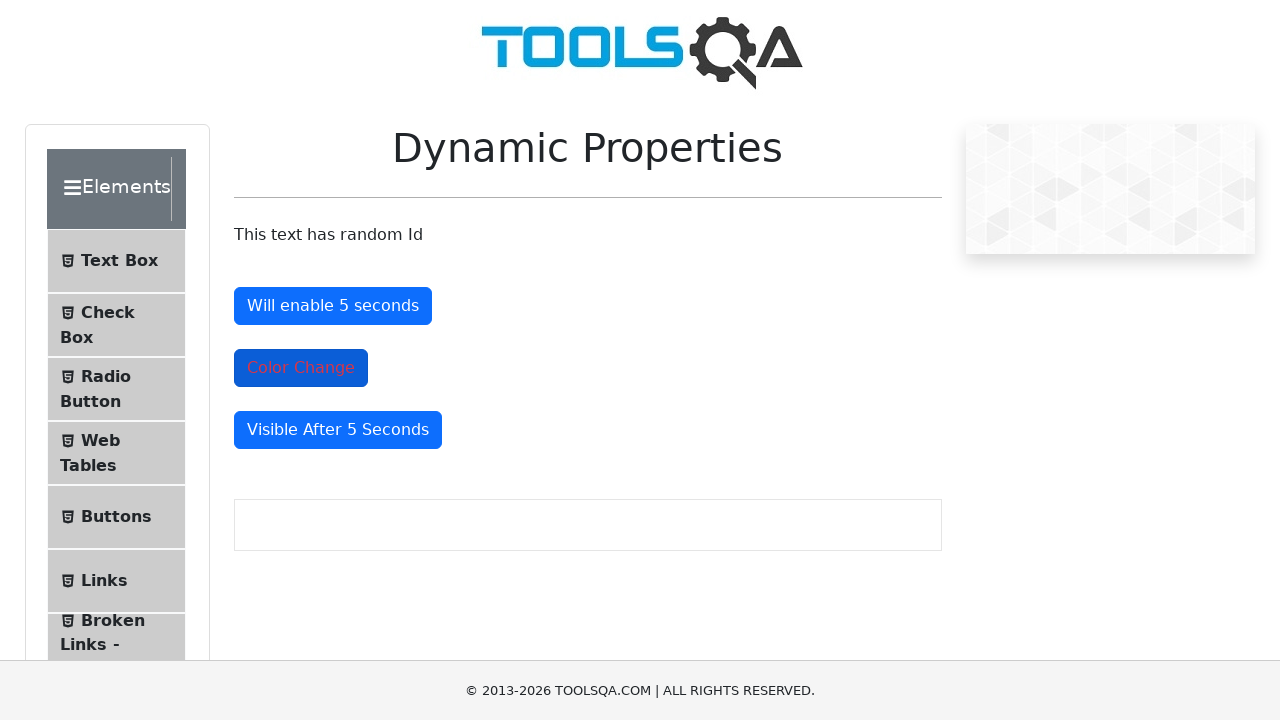